Tests selecting from a long list dropdown by selecting option "six" by visible text.

Starting URL: https://www.selenium.dev/selenium/web/selectPage.html

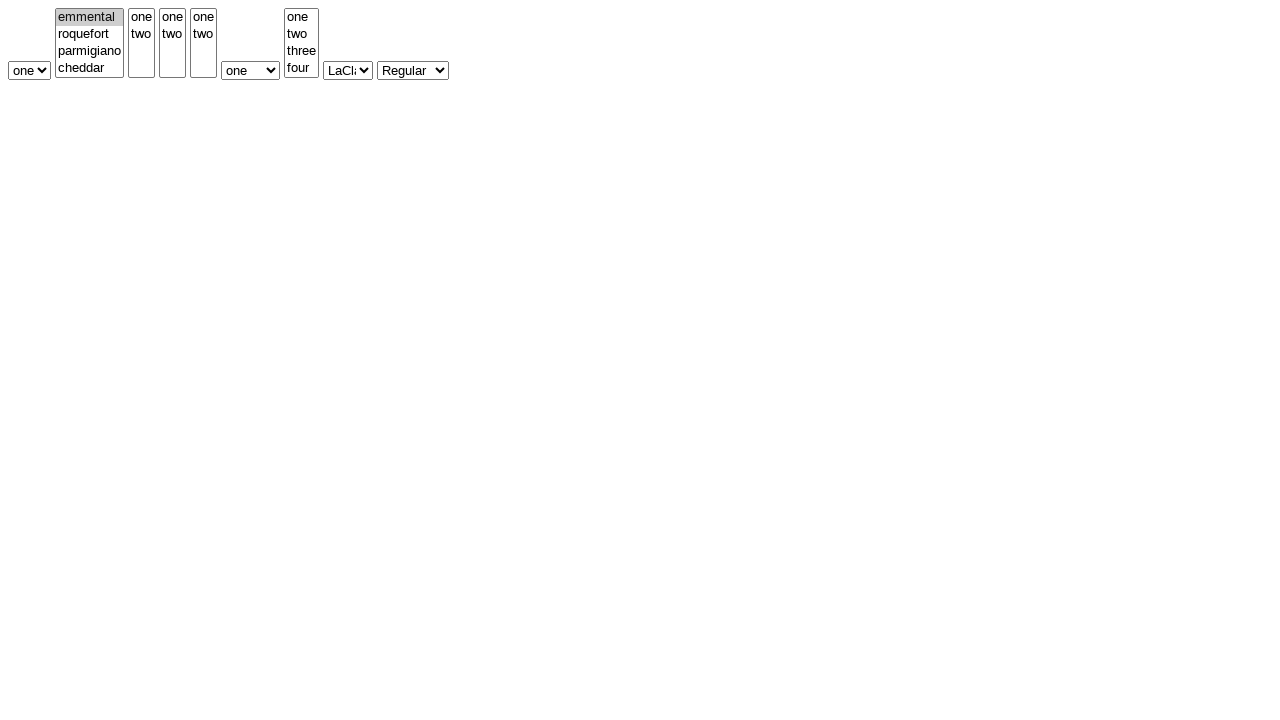

Navigated to select page URL
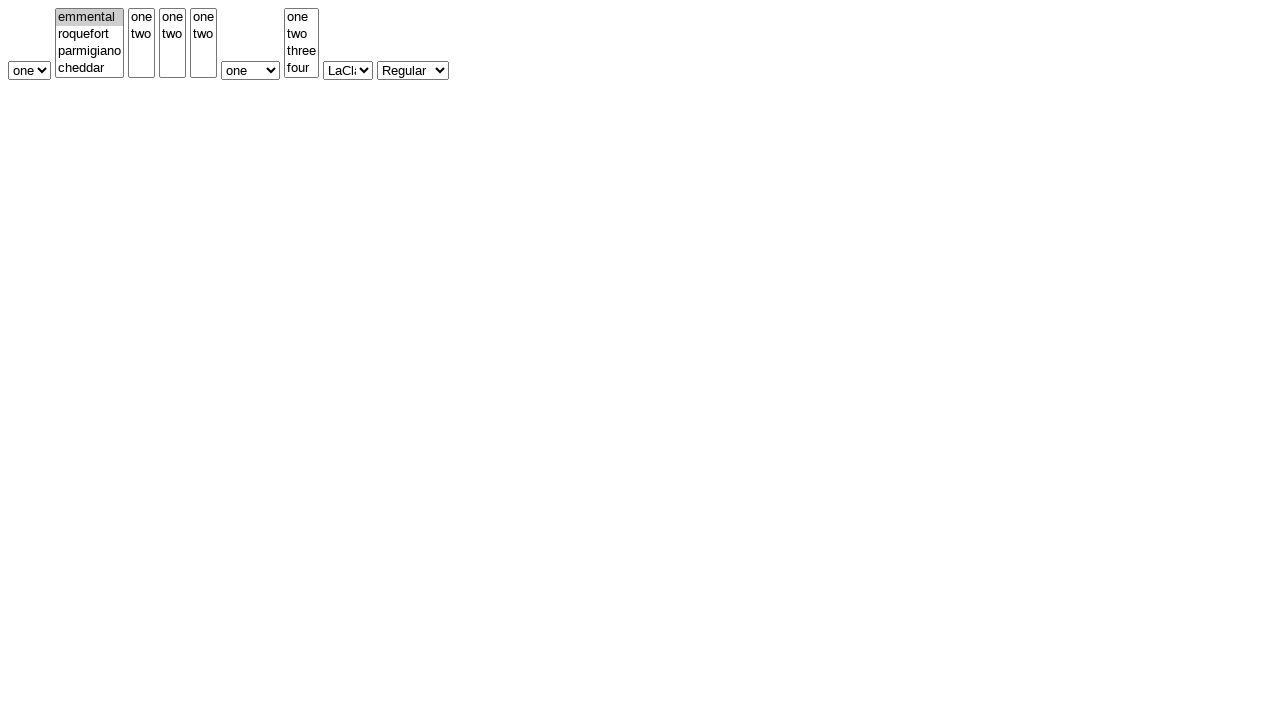

Selected option 'six' from long list dropdown on #selectWithMultipleLongList
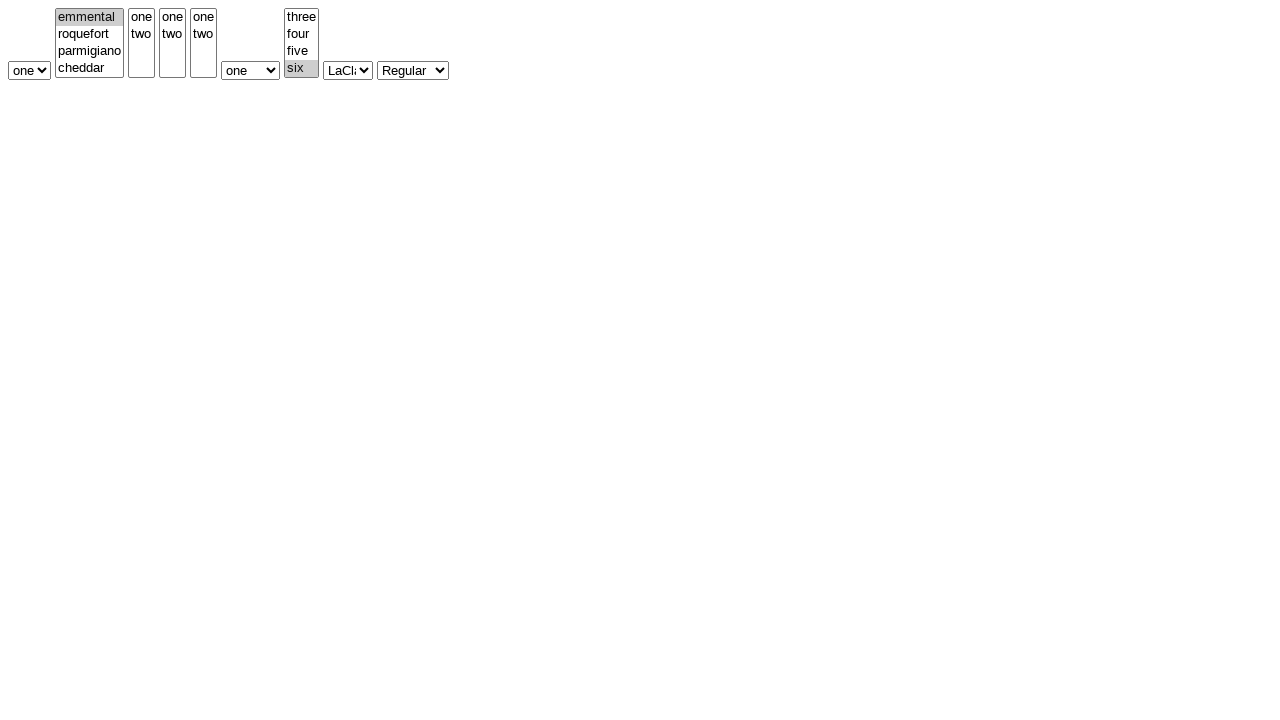

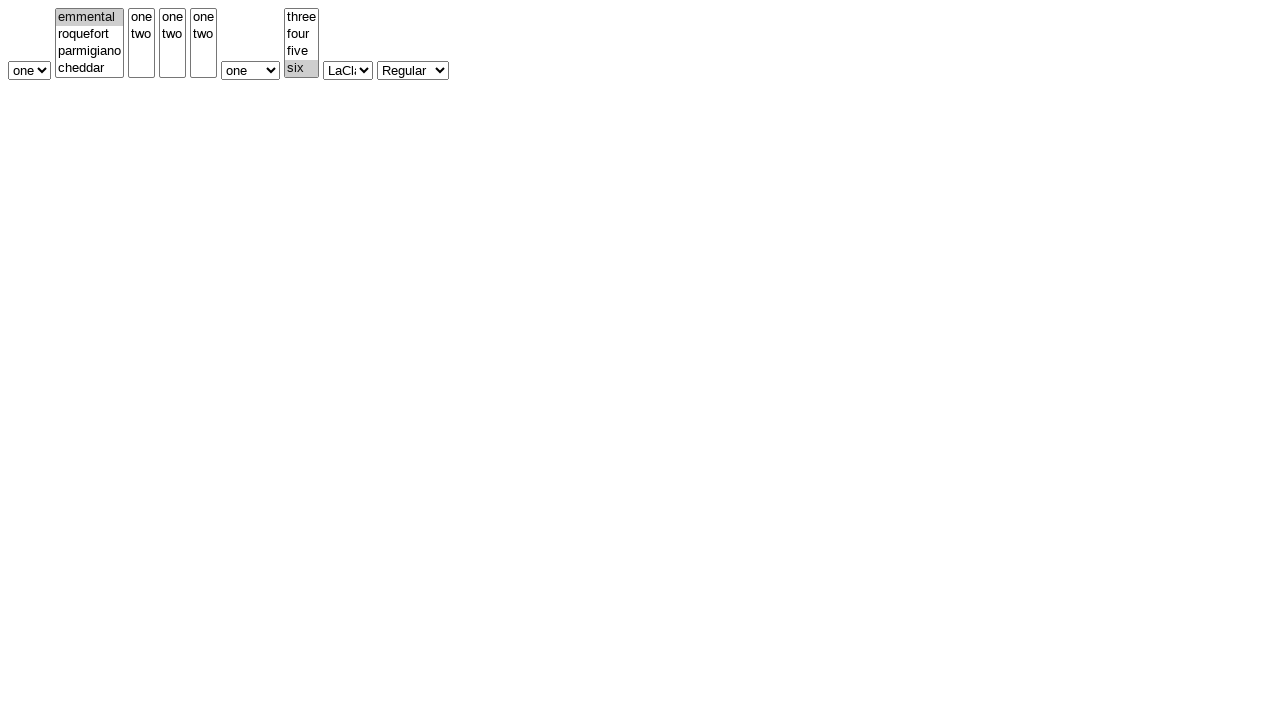